Tests checkbox functionality by selecting individual checkboxes and then selecting all checkboxes on the automation practice page

Starting URL: https://rahulshettyacademy.com/AutomationPractice/

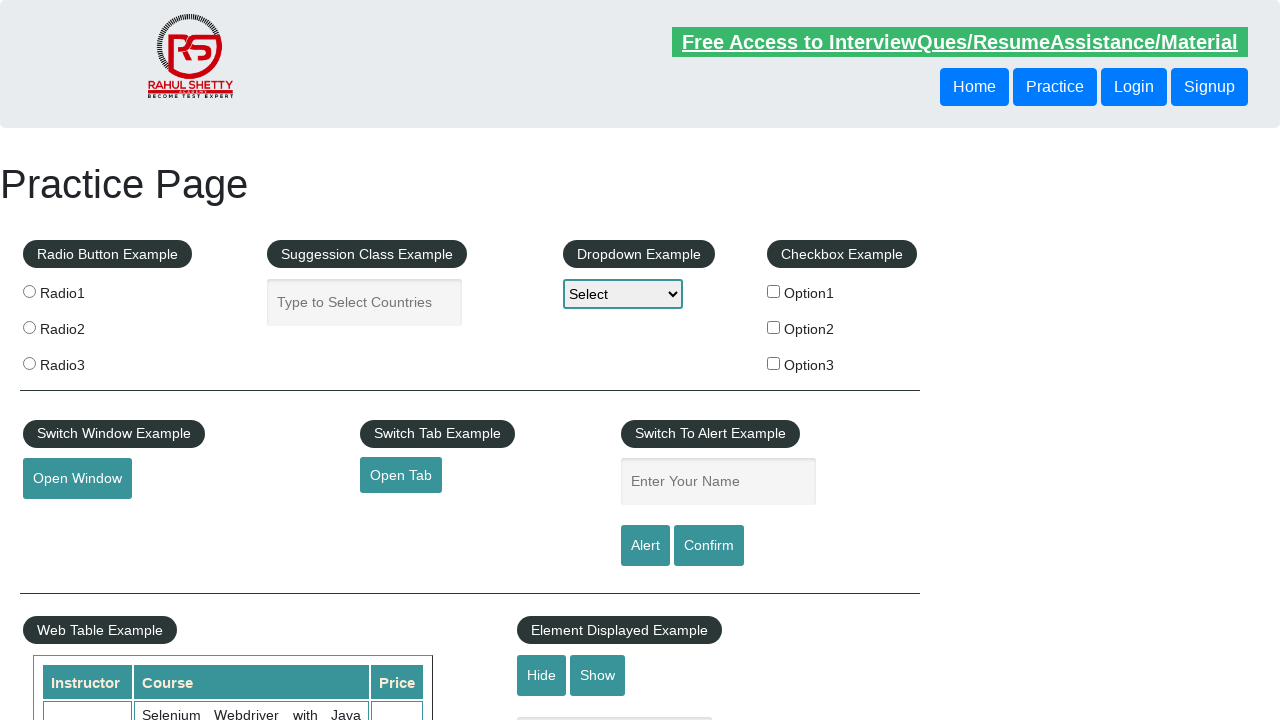

Clicked the first checkbox (checkBoxOption1) at (774, 291) on input#checkBoxOption1
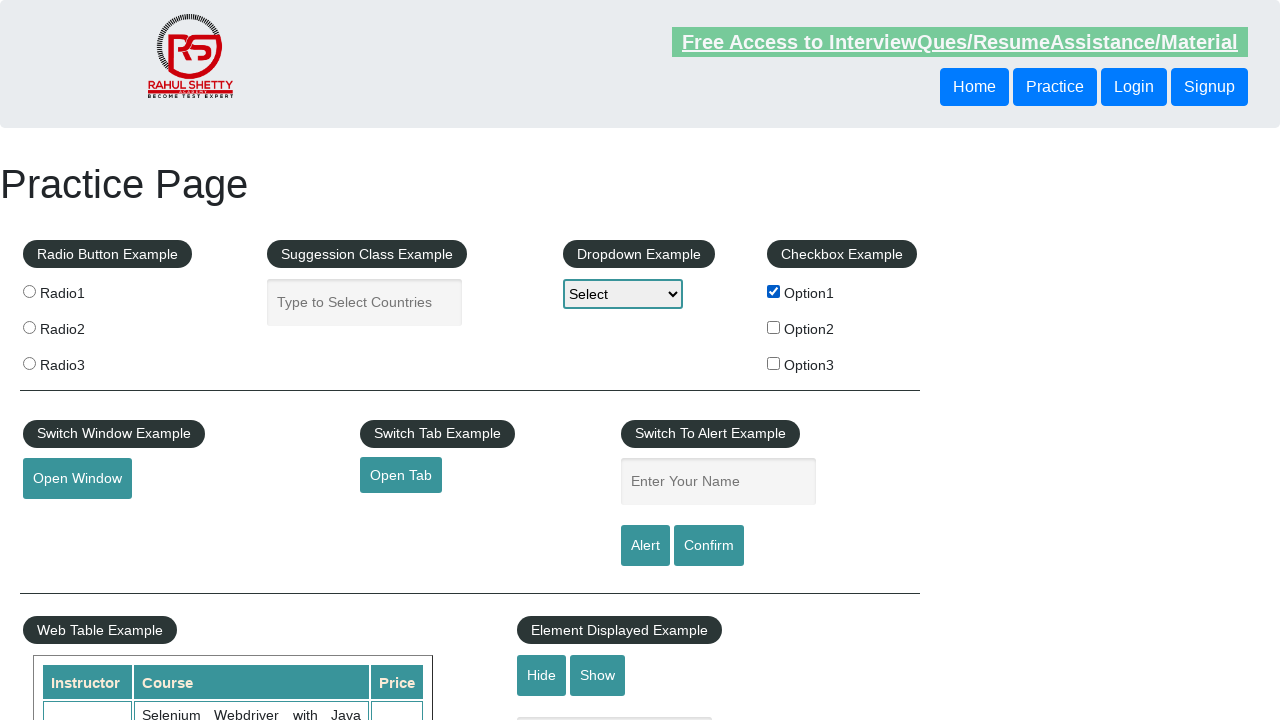

Retrieved all checkboxes on the page
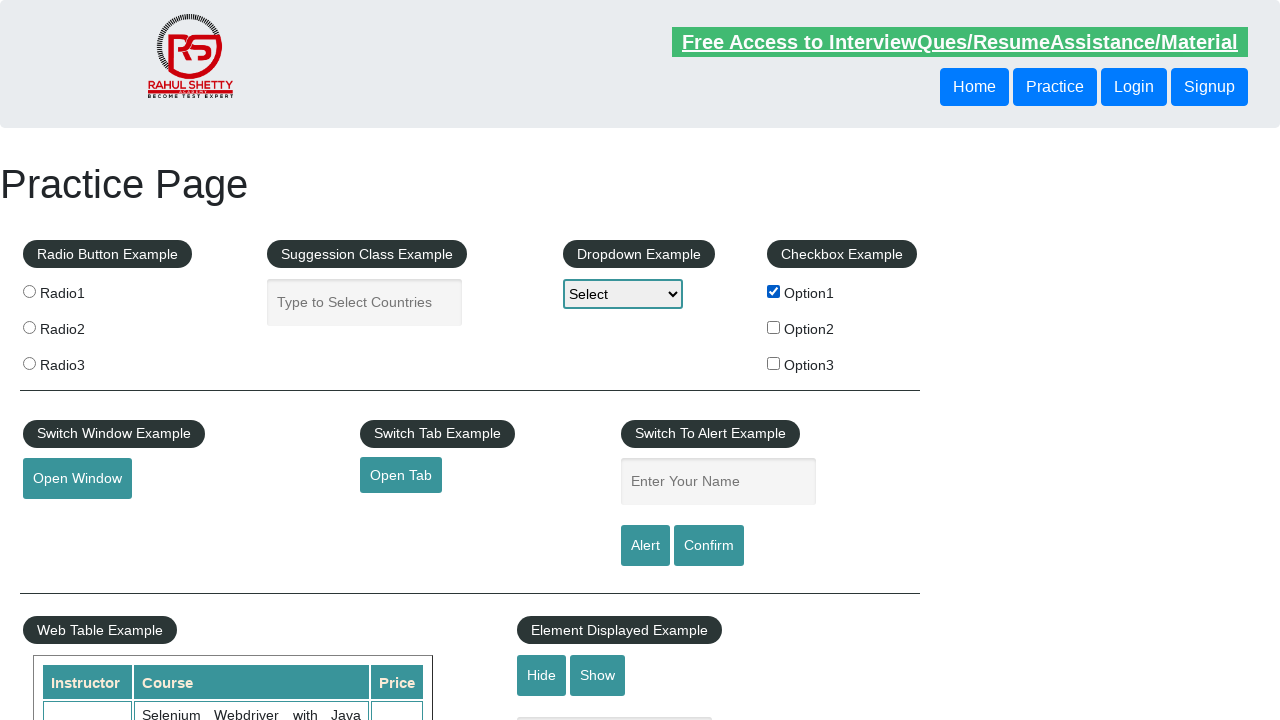

Clicked a checkbox to select all checkboxes at (774, 291) on input[type='checkbox'] >> nth=0
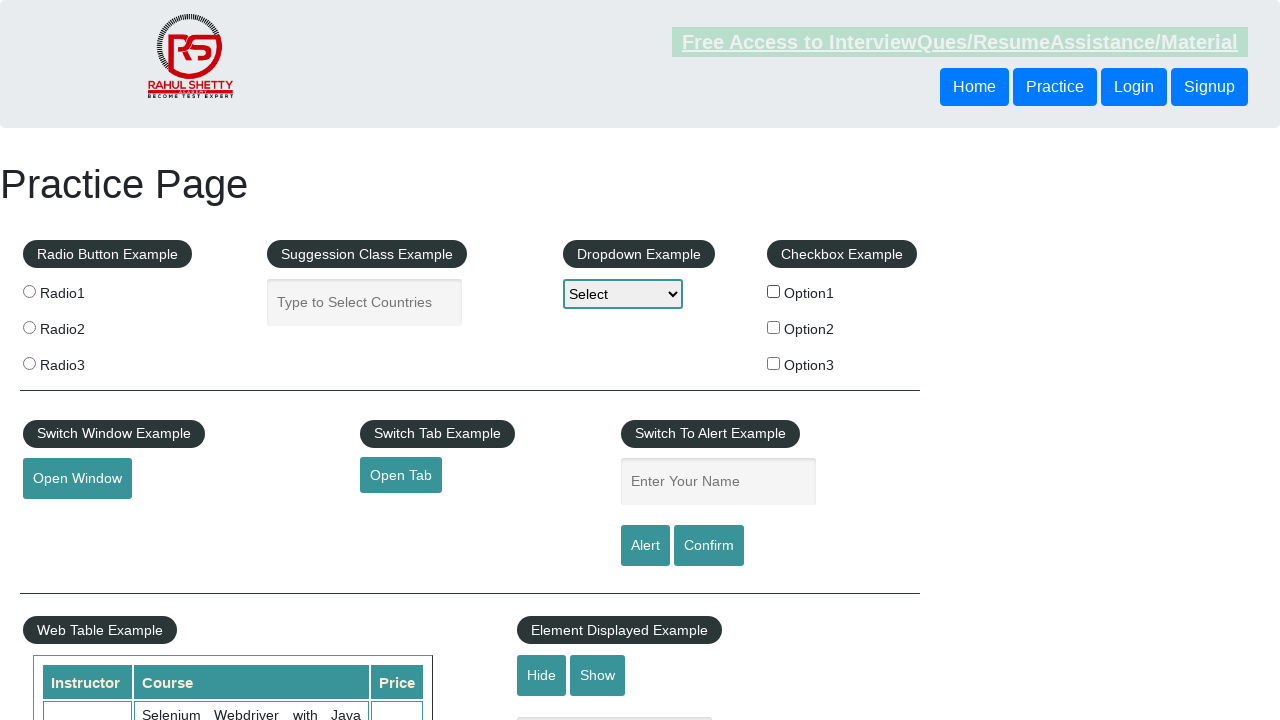

Clicked a checkbox to select all checkboxes at (774, 327) on input[type='checkbox'] >> nth=1
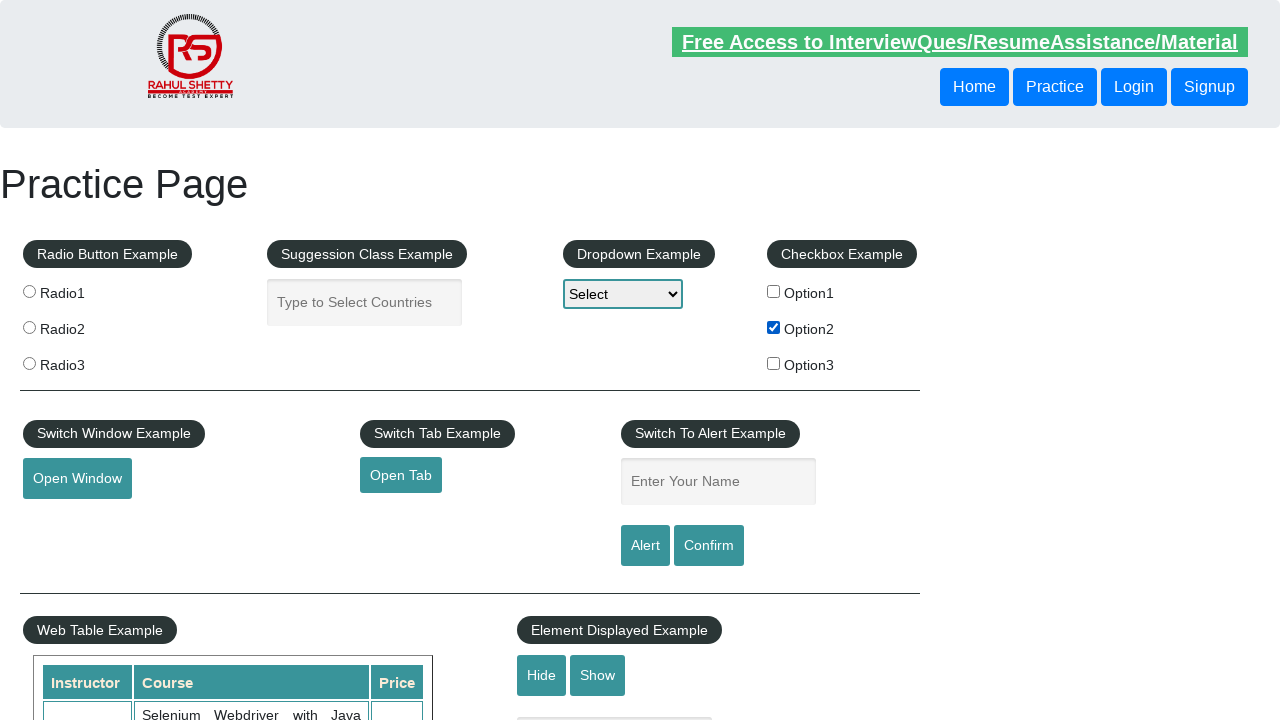

Clicked a checkbox to select all checkboxes at (774, 363) on input[type='checkbox'] >> nth=2
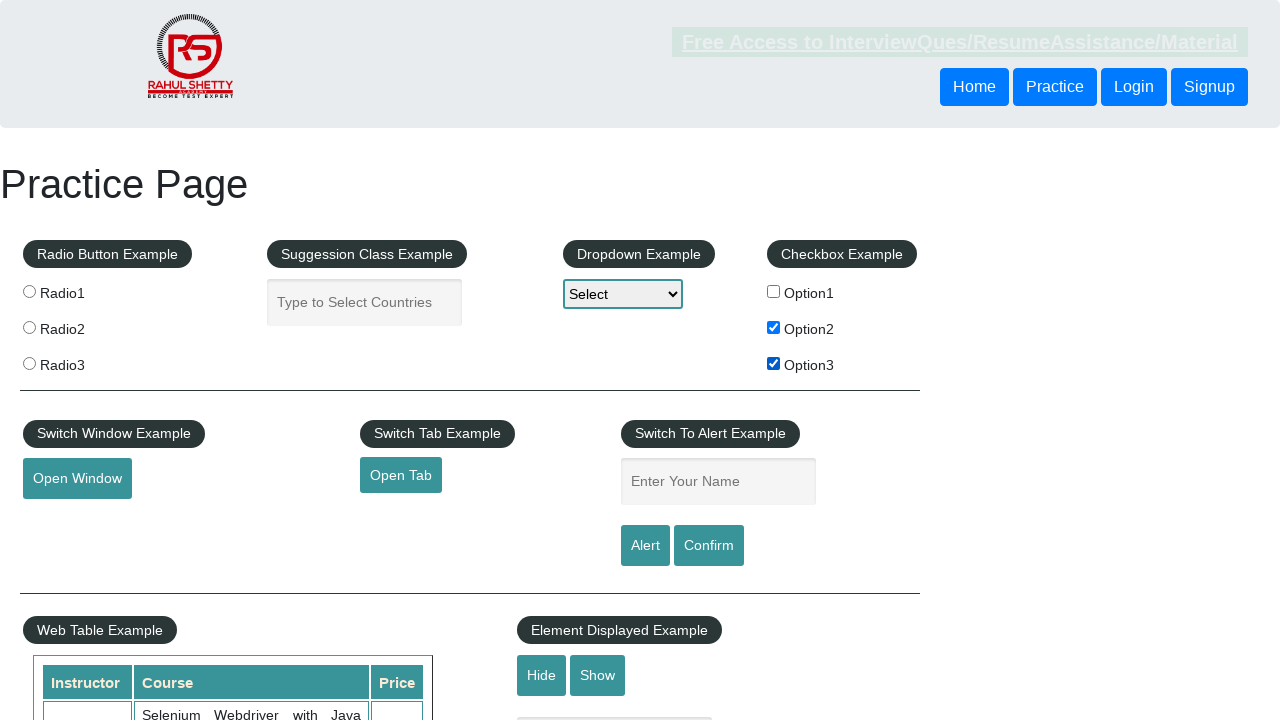

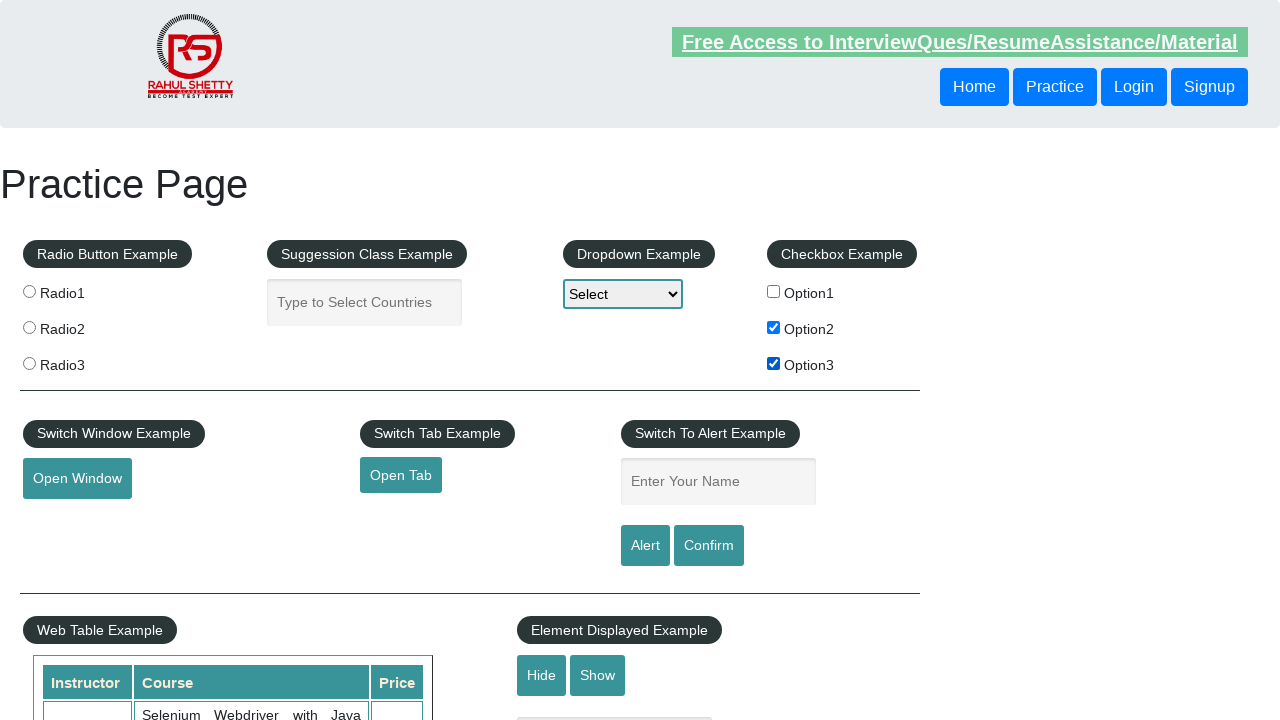